Clicks the TV & Home link in the footer and verifies navigation to the TV & Home page

Starting URL: https://www.apple.com/in/

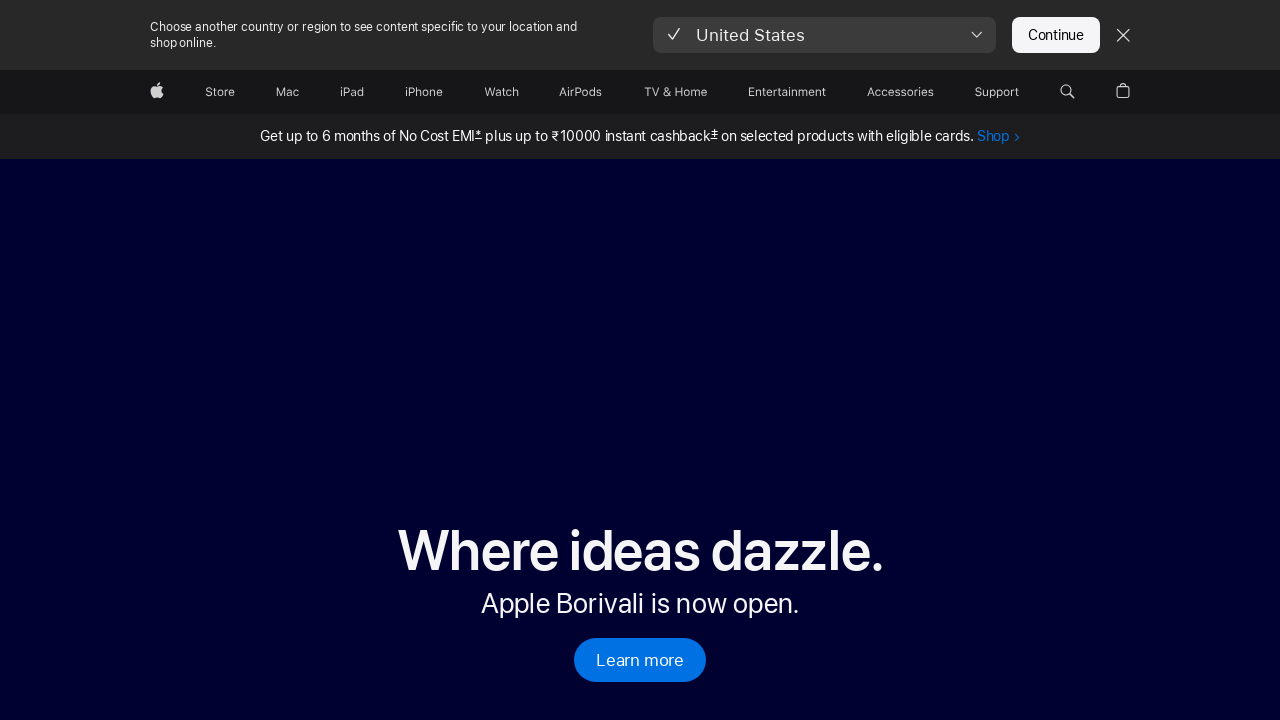

Clicked TV & Home link in footer at (181, 418) on footer a[href='/in/tv-home/']
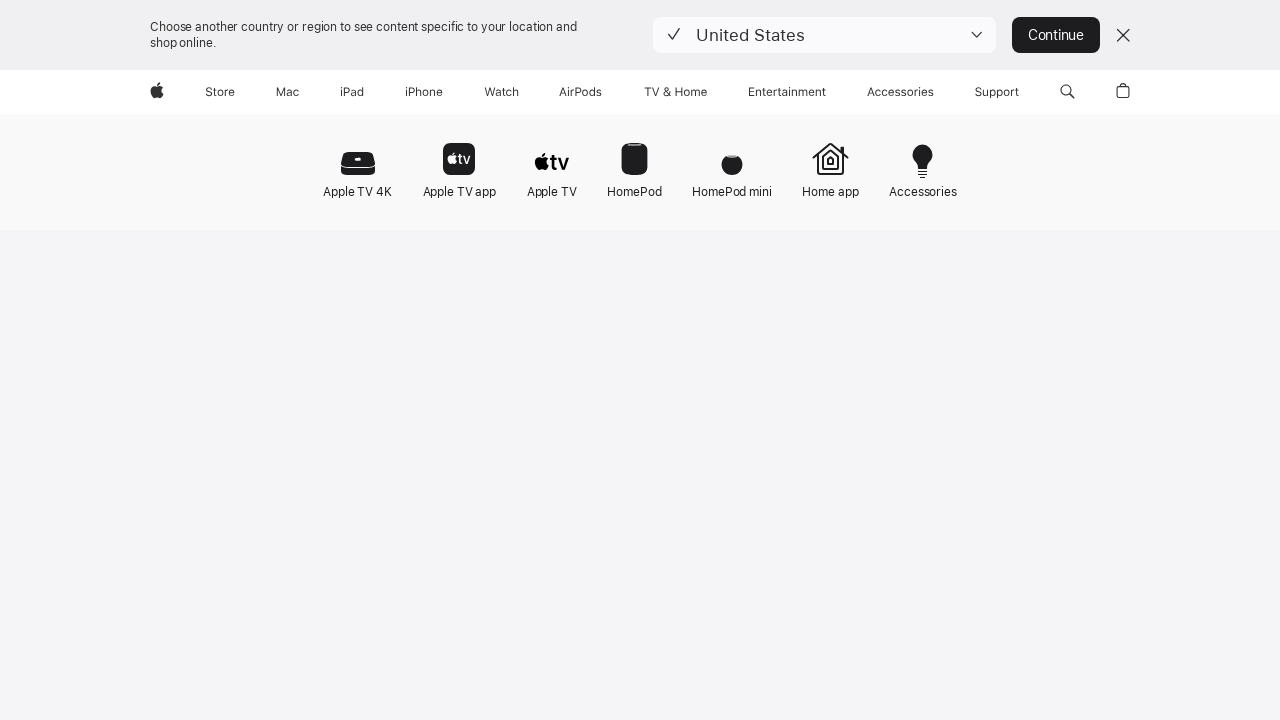

Navigation to TV & Home page completed
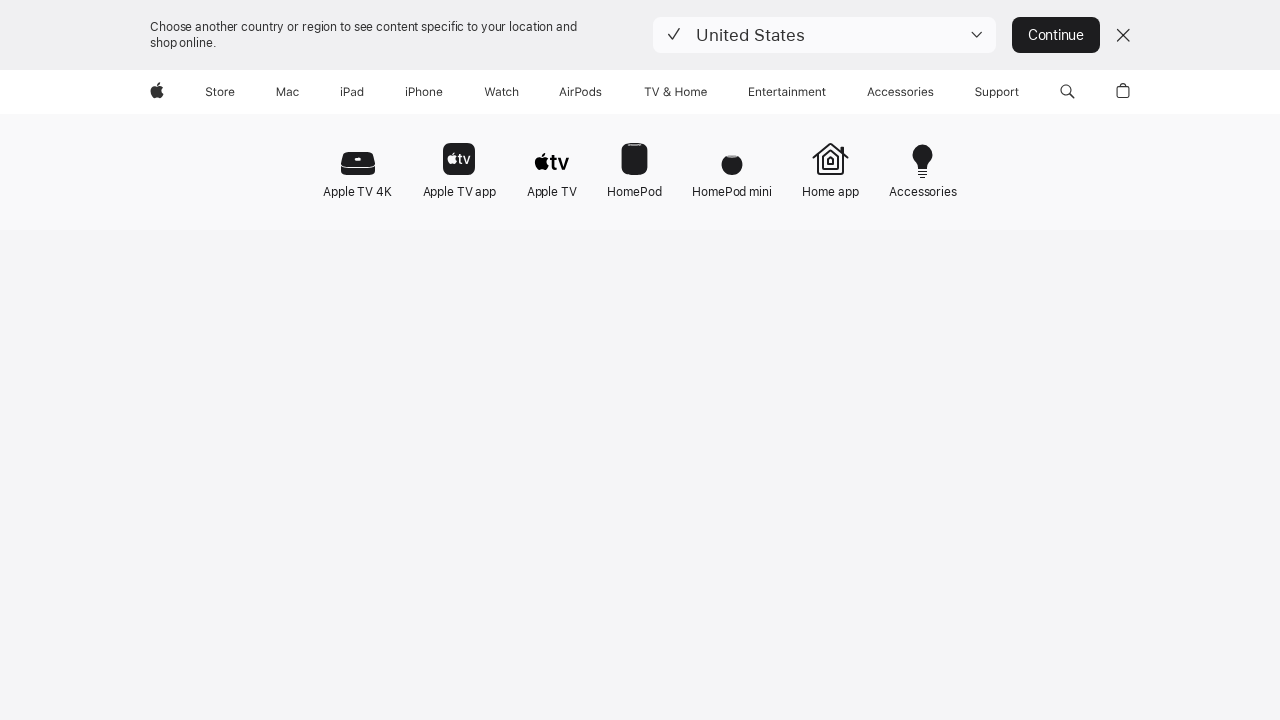

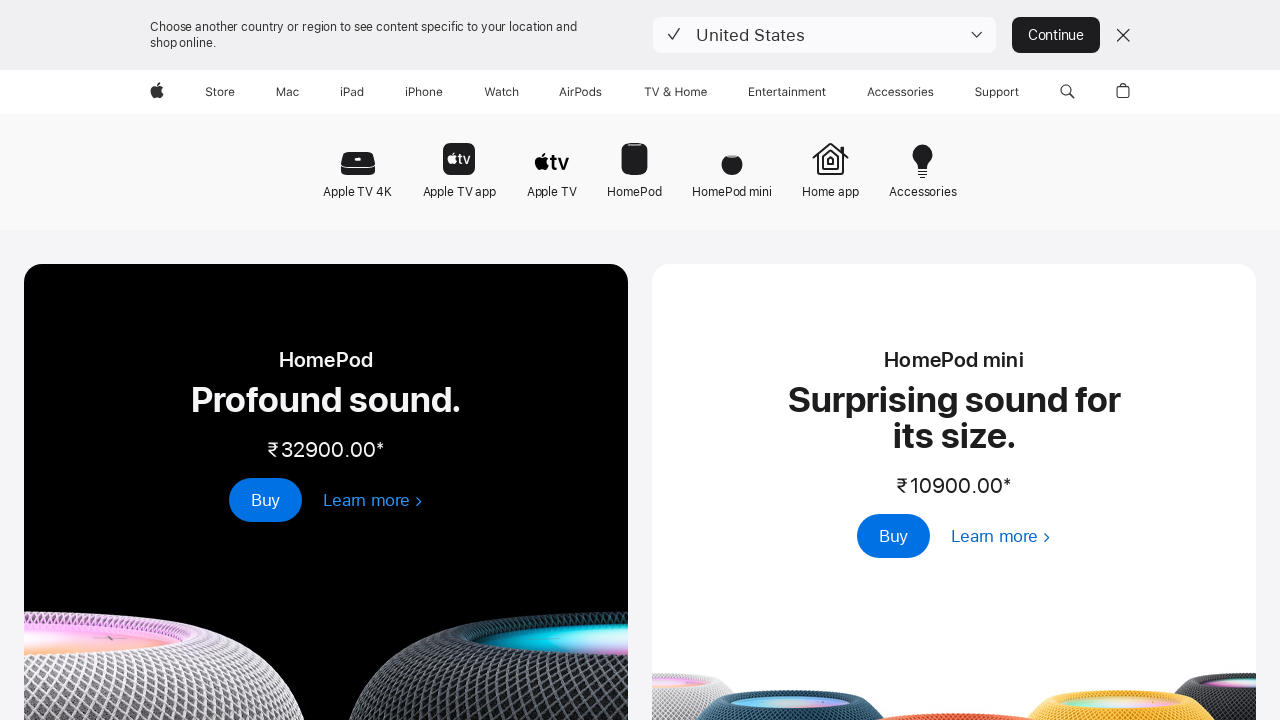